Tests window switching functionality by clicking "Learn more" link on Gmail page which opens a new window, then switches between windows and closes one

Starting URL: https://gmail.com

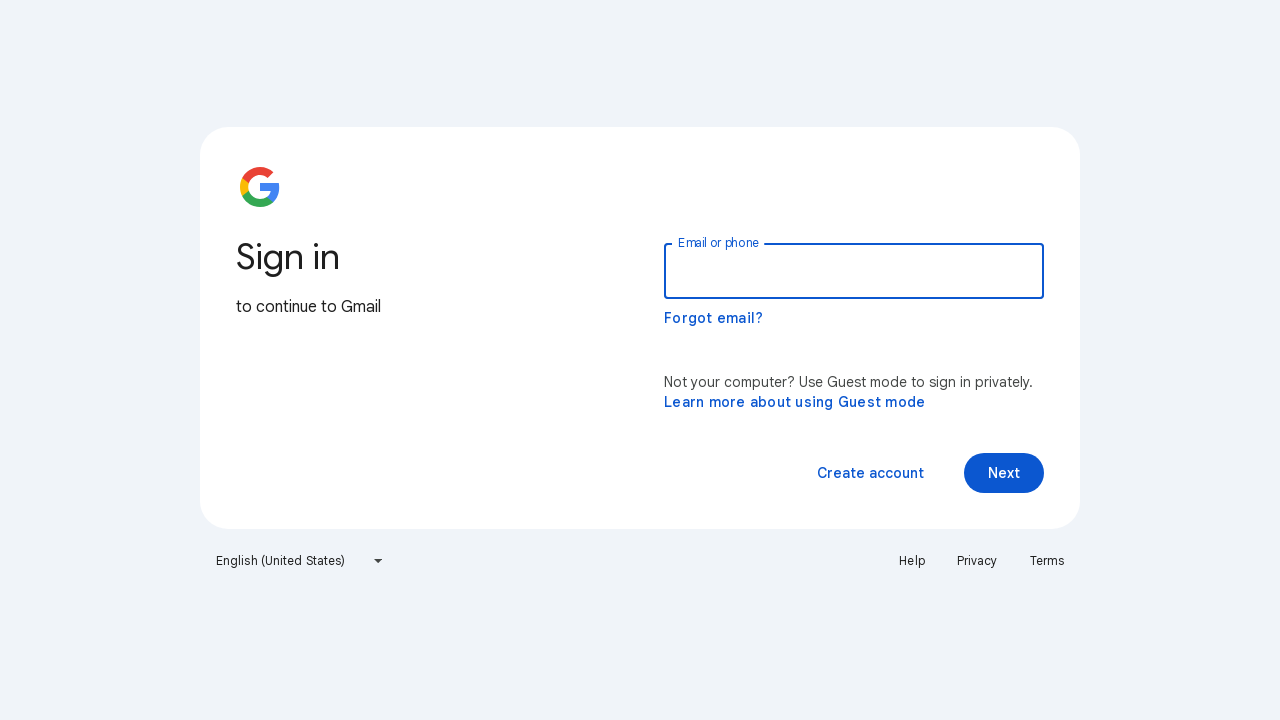

Clicked 'Learn more' link on Gmail page at (795, 402) on text=Learn more
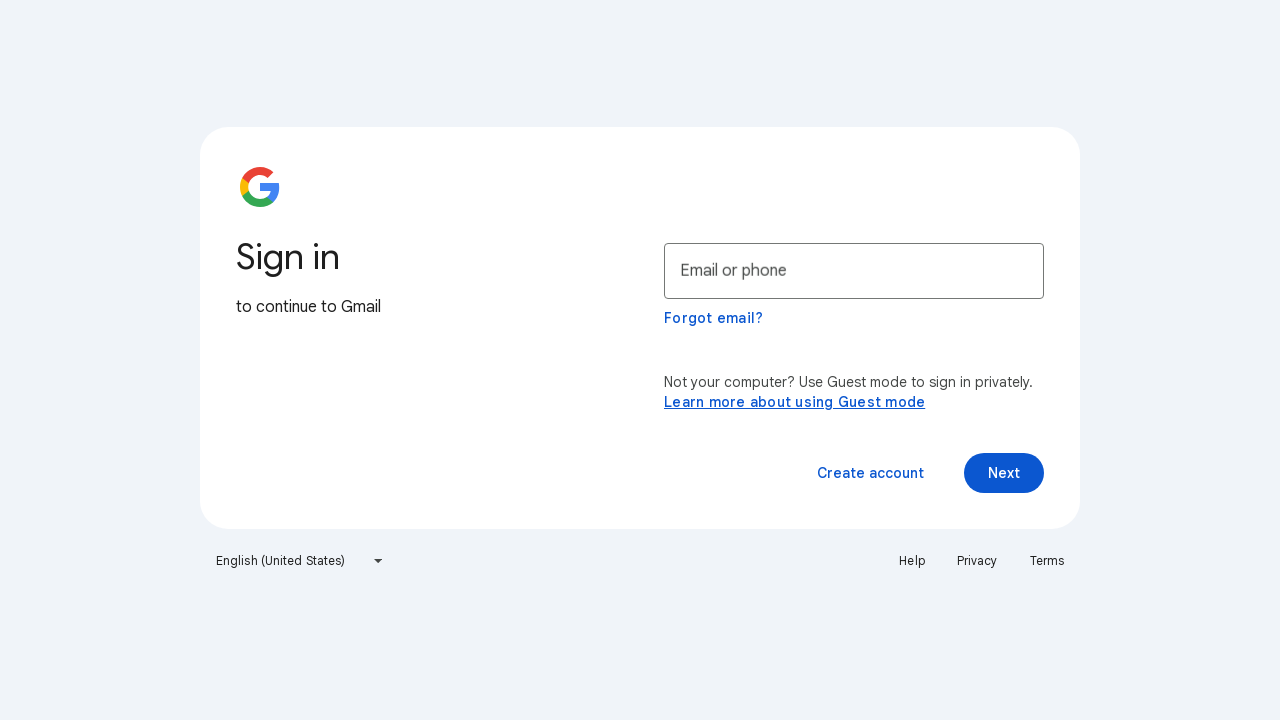

Waited for new window to open
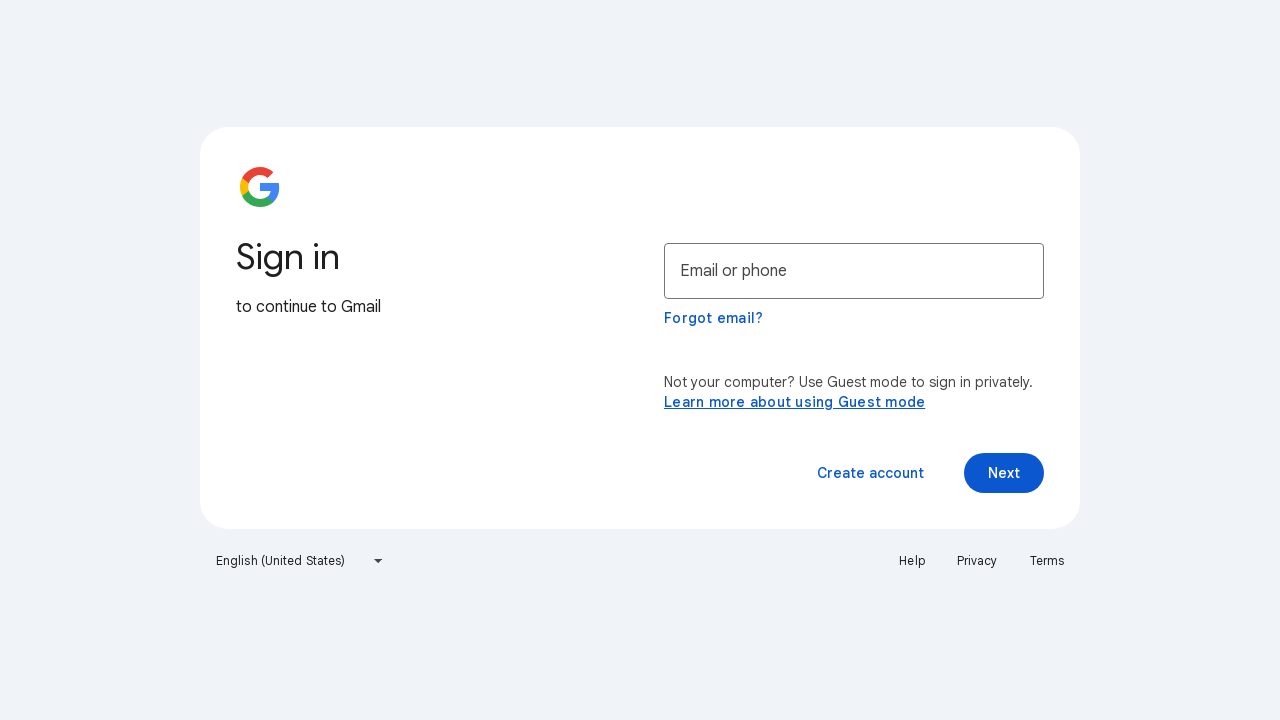

Retrieved all open pages/windows from context
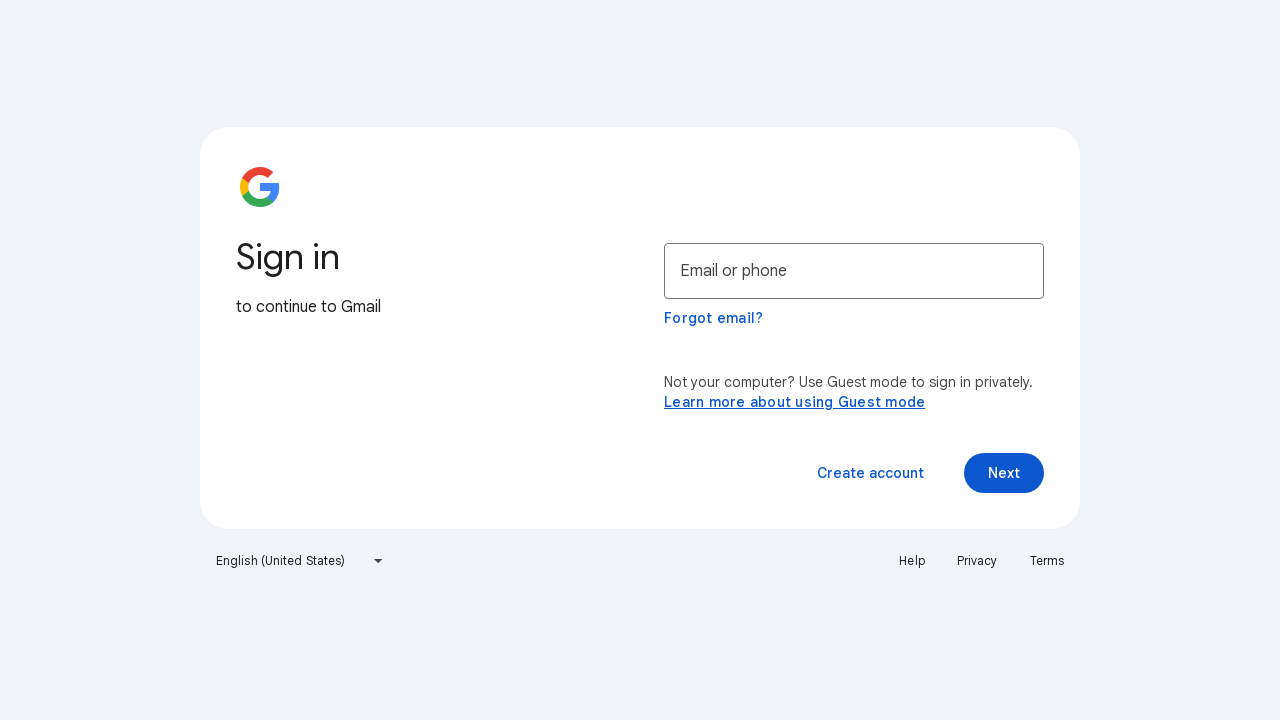

Identified new window as second page in context
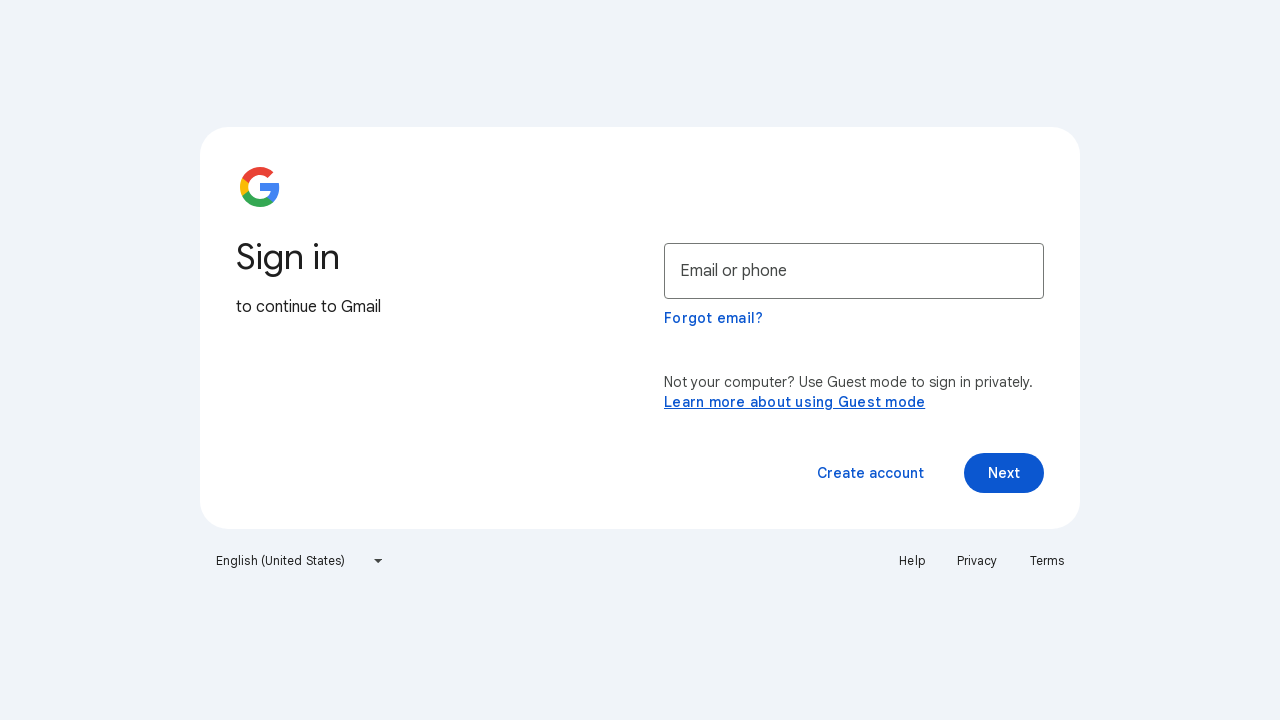

Switched focus to new window
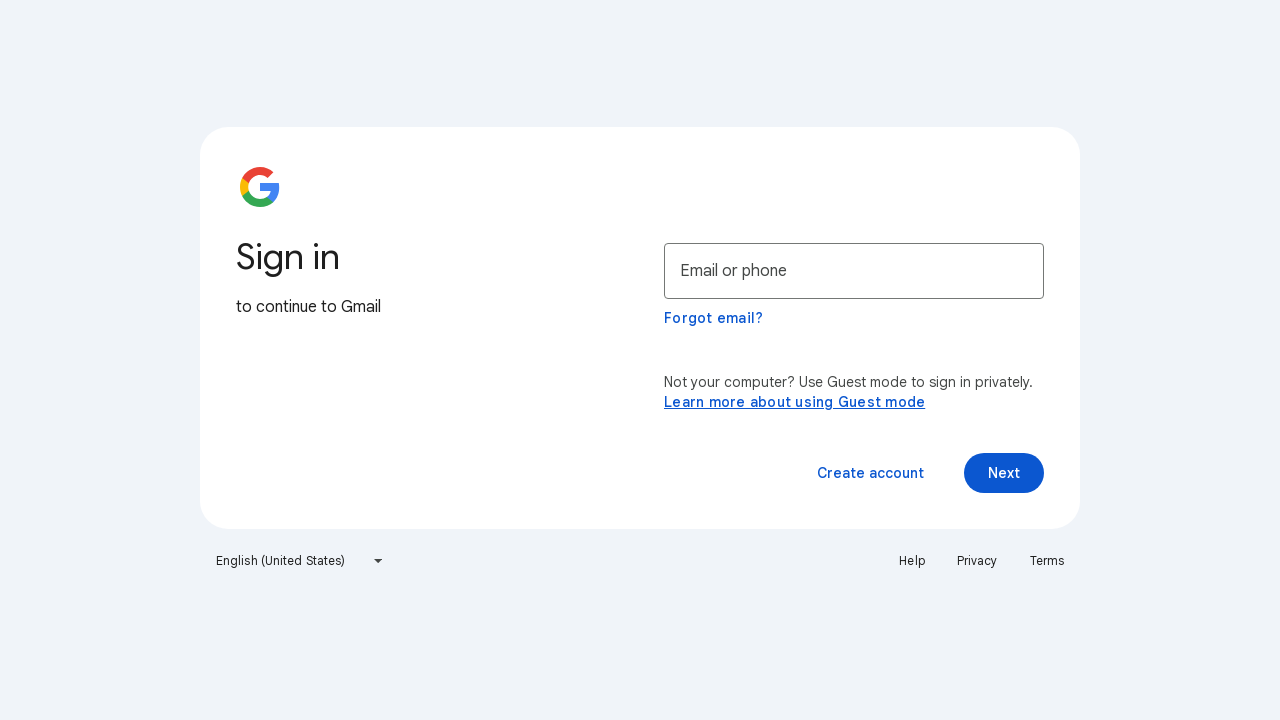

Waited 5 seconds in new window before closing
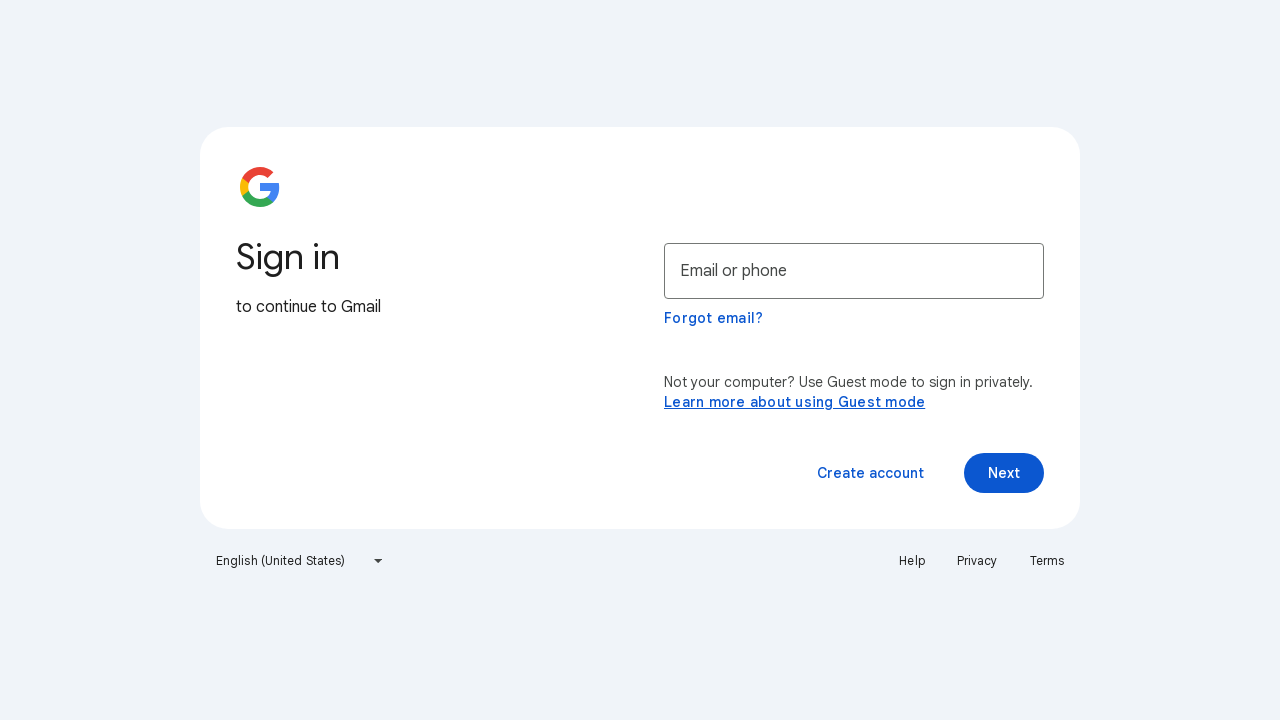

Closed the new window
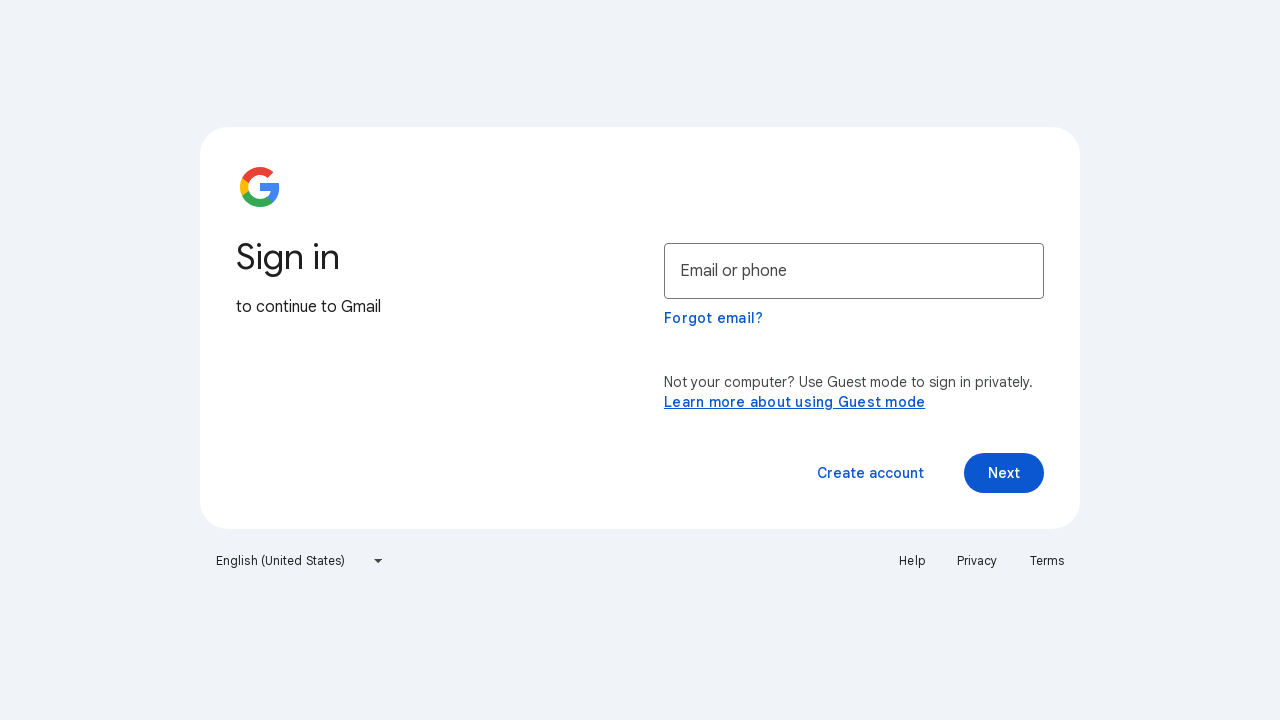

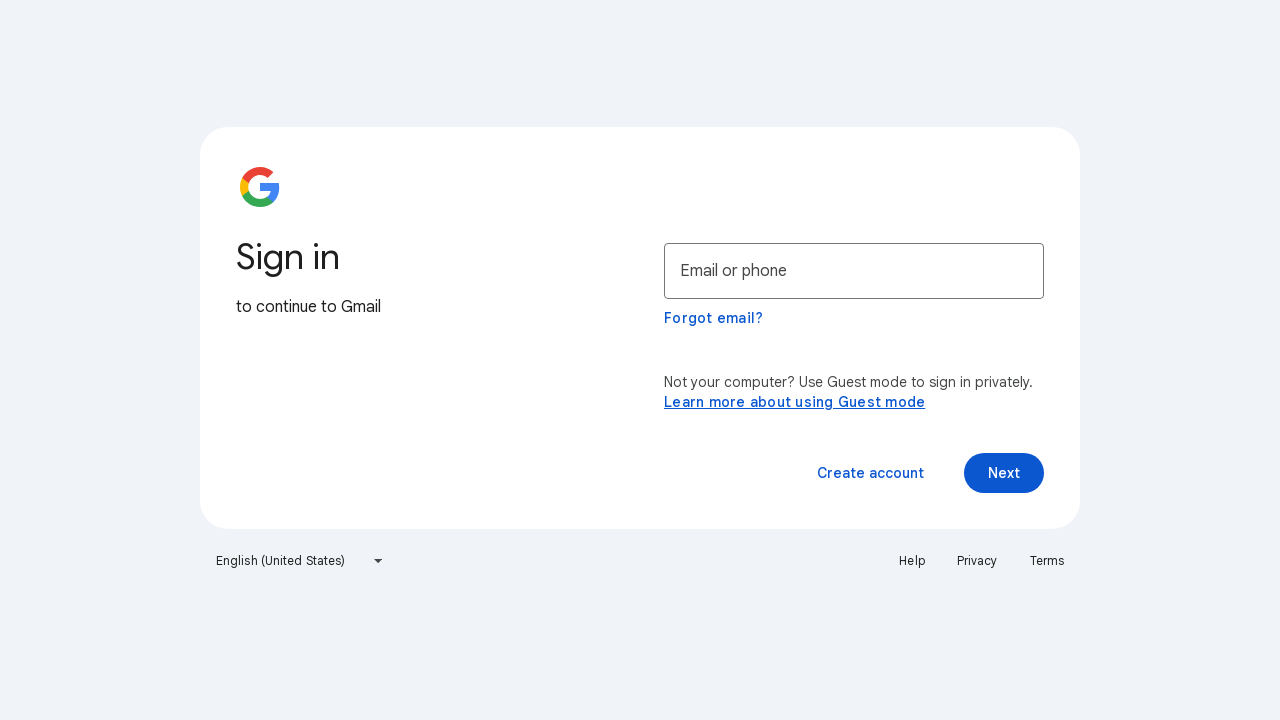